Tests a registration form by filling in first name, last name, and email fields, then submitting and verifying the success message.

Starting URL: http://suninjuly.github.io/registration1.html

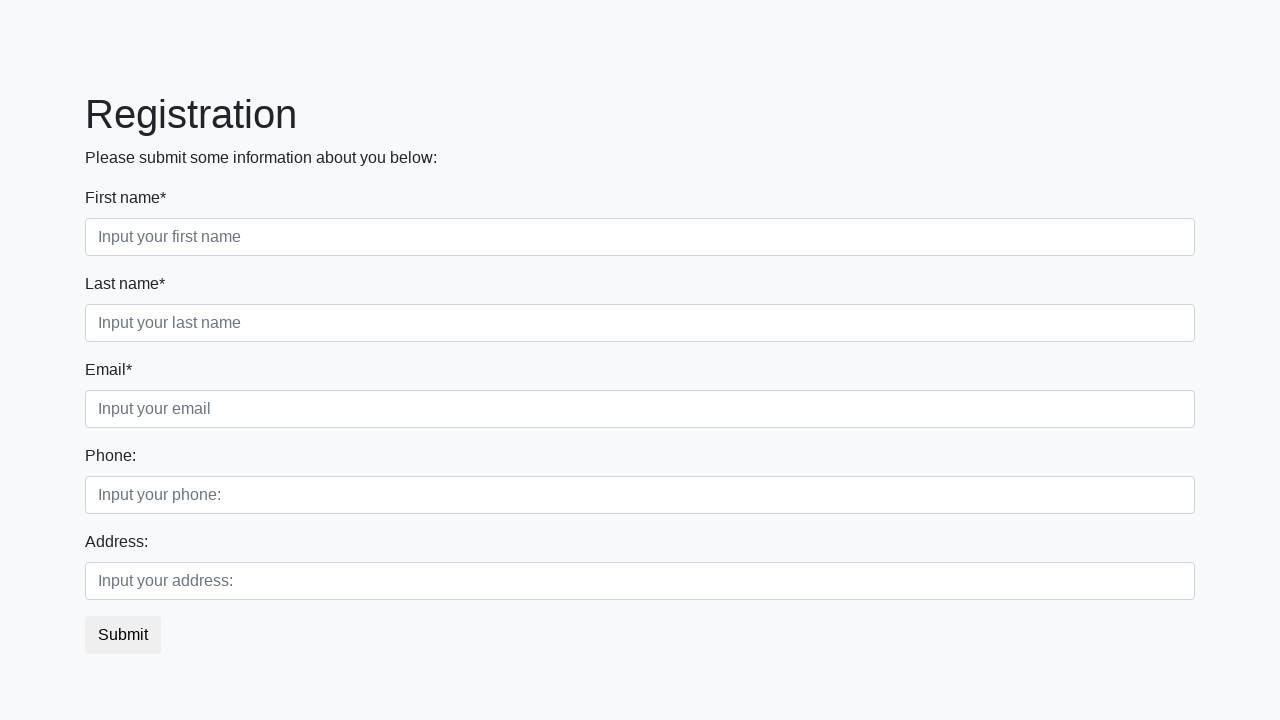

Filled first name field with 'Ivan' on .first_block>div>.first
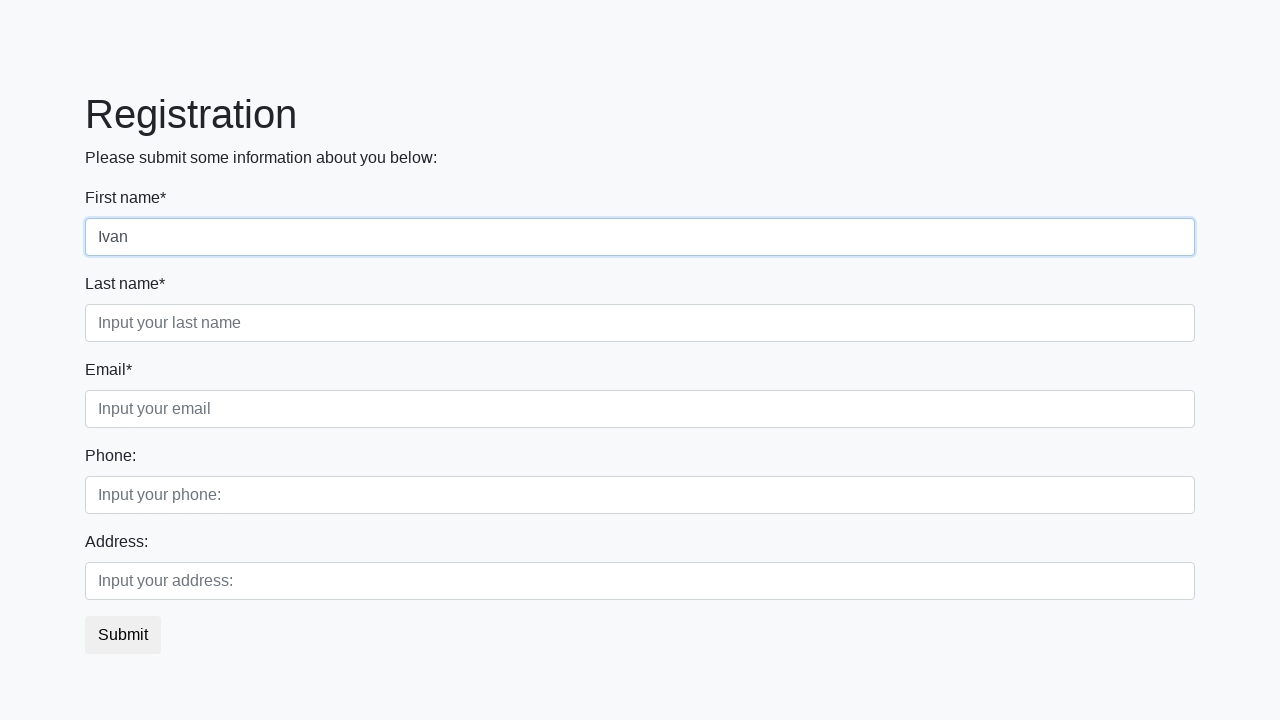

Filled last name field with 'Petrov' on .first_block>div>.second
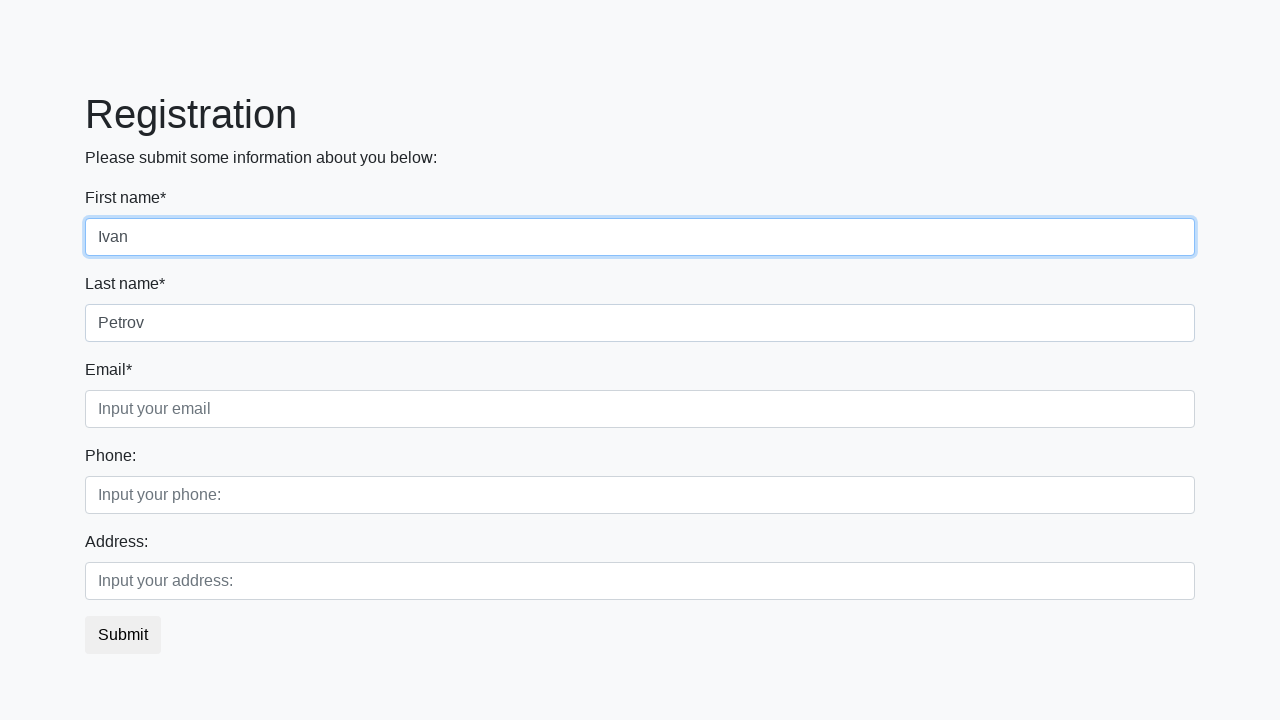

Filled email field with 'email@email.em' on .first_block>div>.third
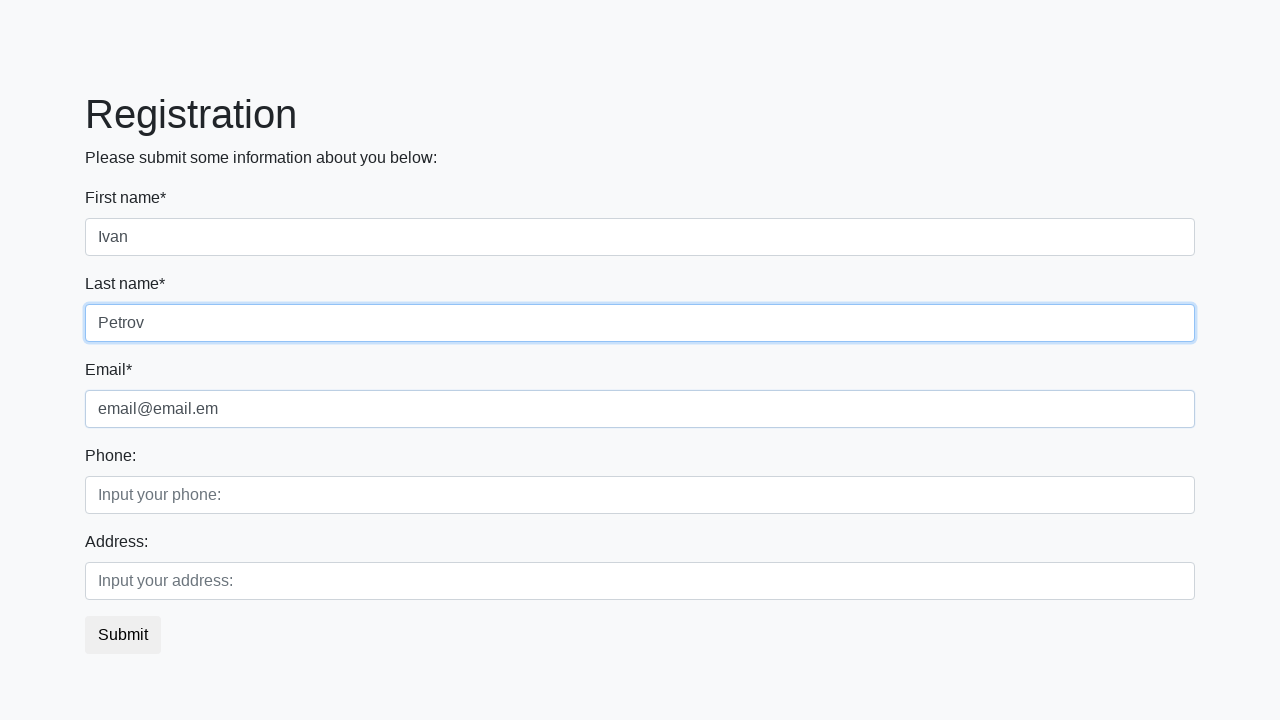

Clicked submit button at (123, 635) on button.btn
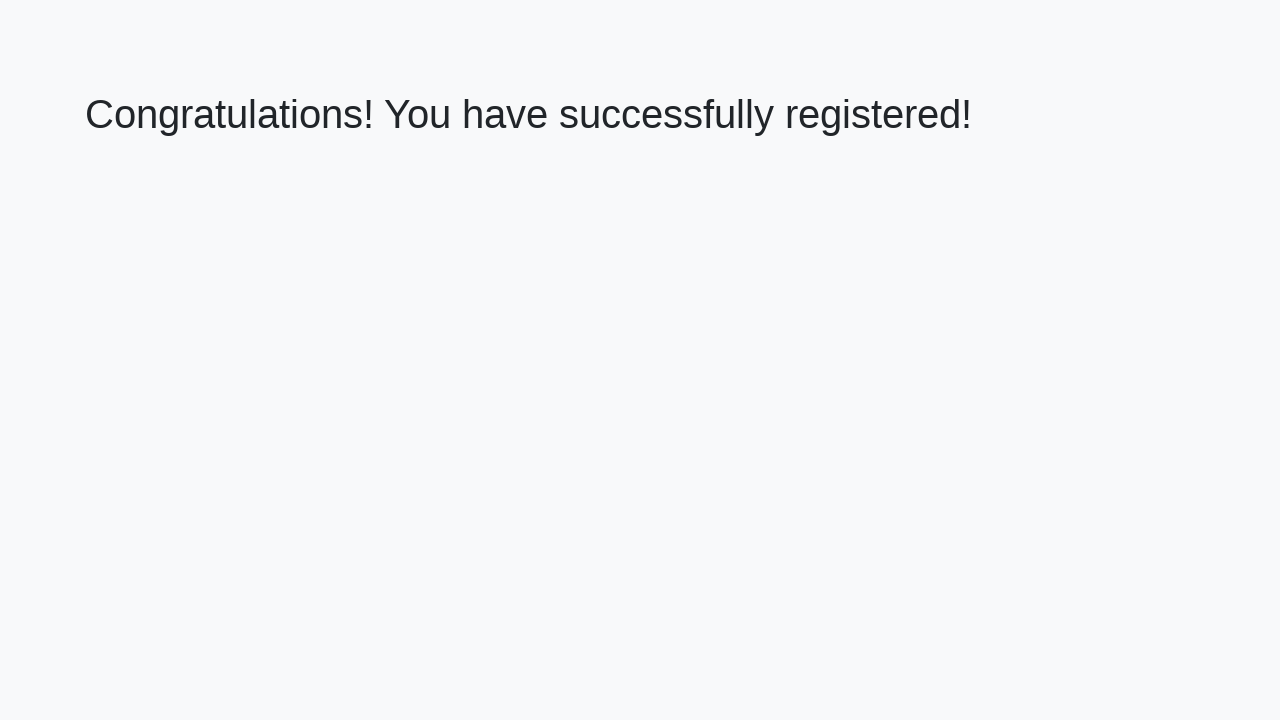

Success message element loaded
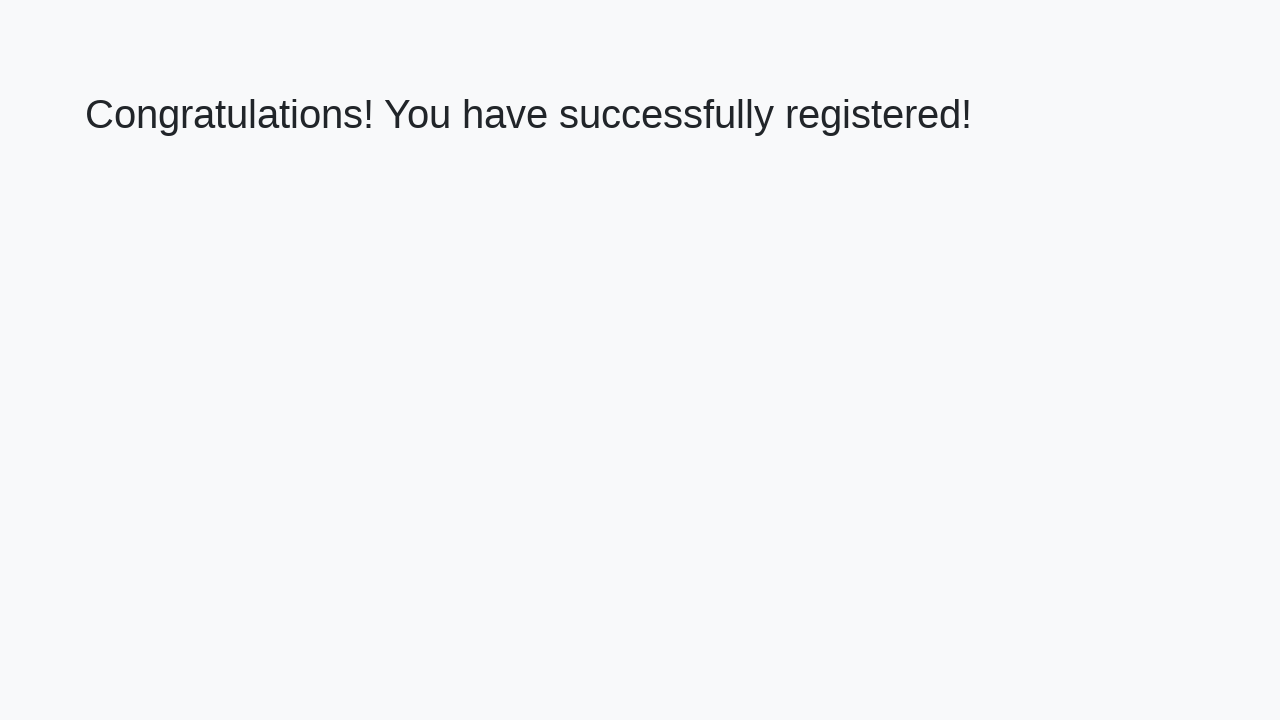

Retrieved success message text: 'Congratulations! You have successfully registered!'
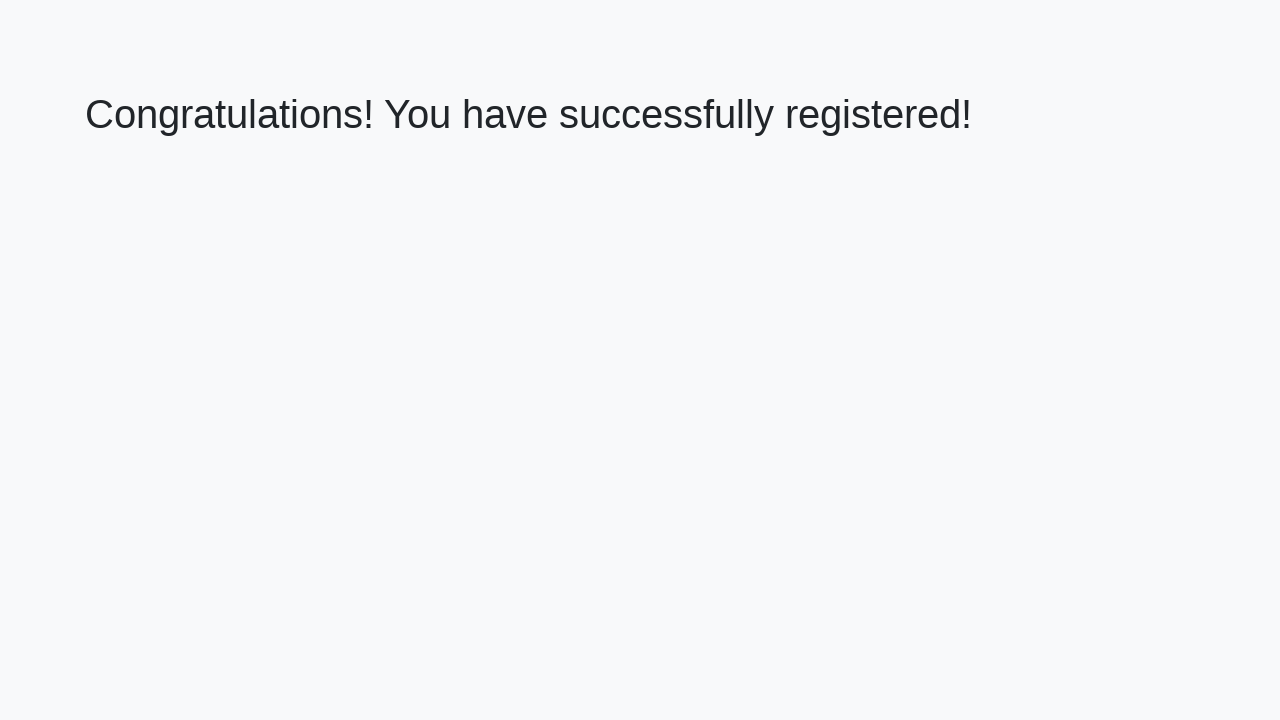

Verified success message matches expected text
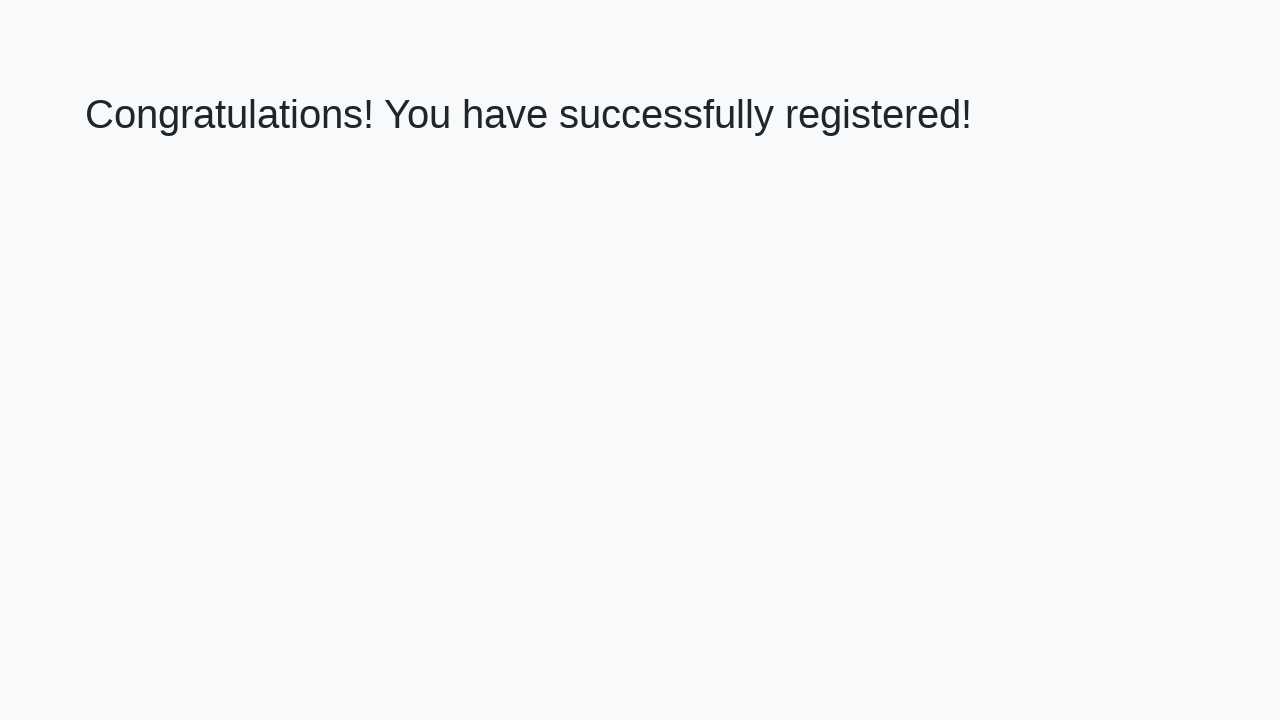

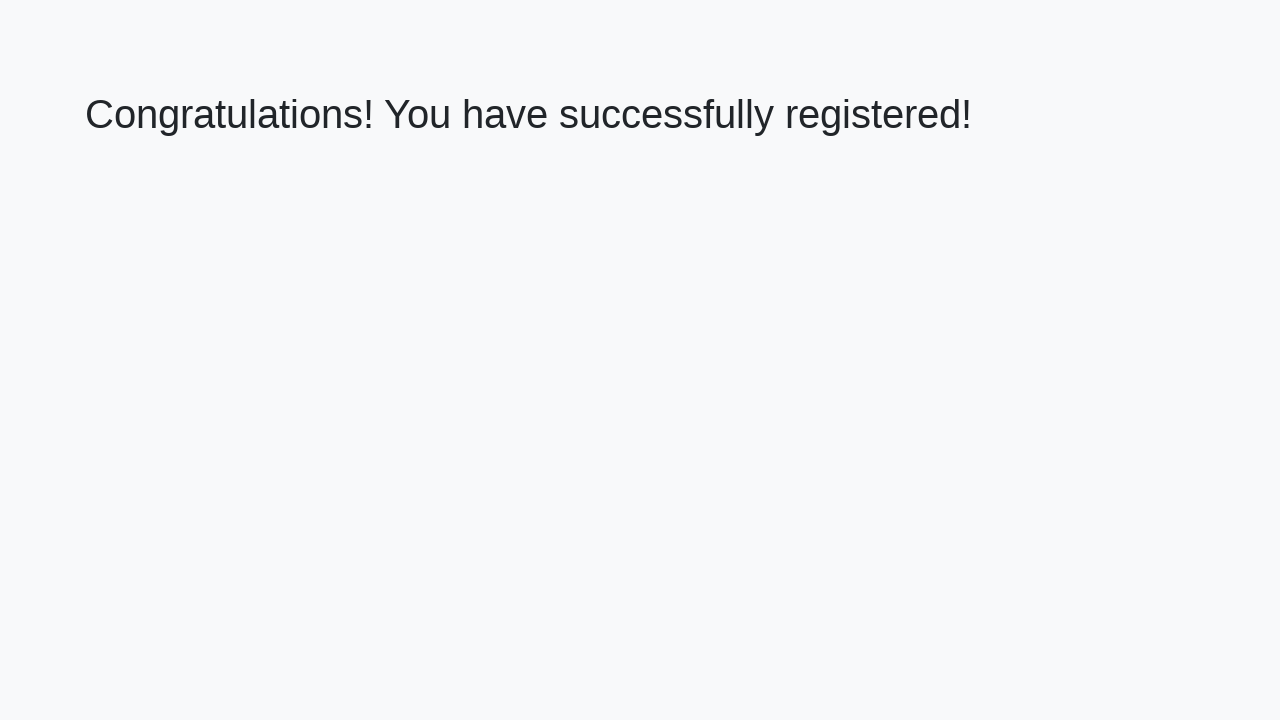